Navigates to the Guru99 Maven tutorial page and verifies the page loads successfully.

Starting URL: https://www.guru99.com/maven-tutorial.html

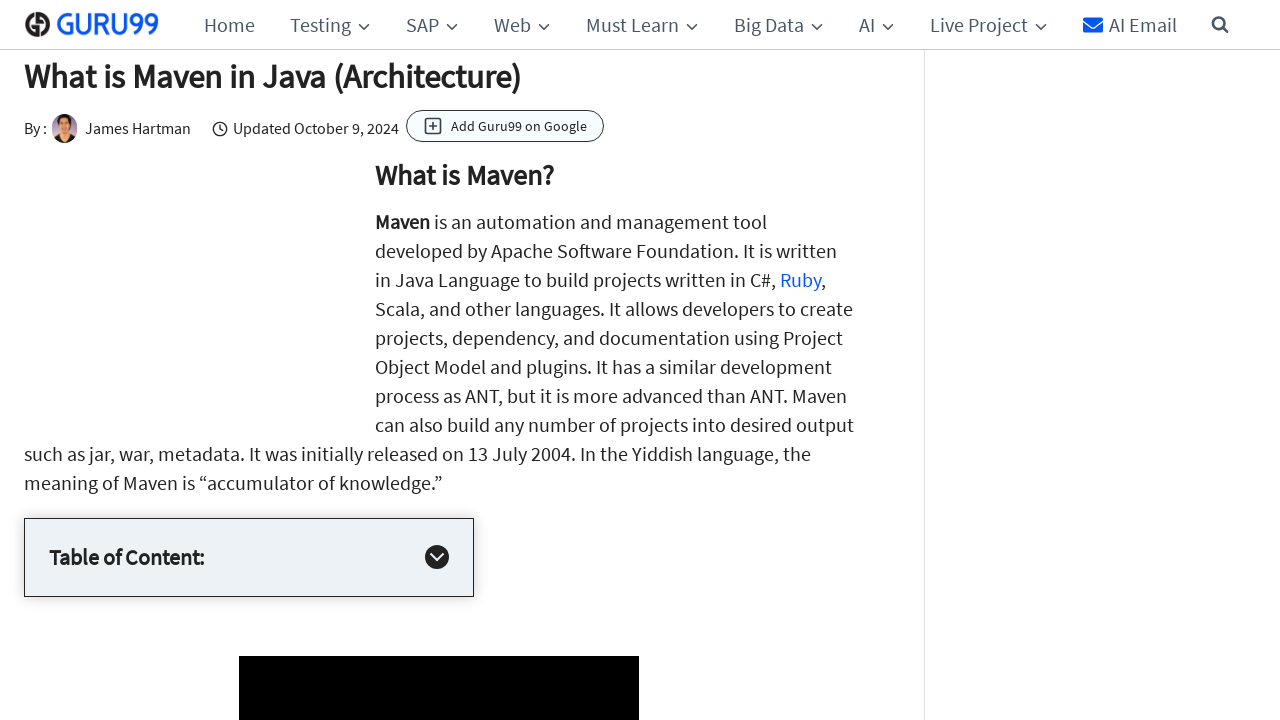

Navigated to Guru99 Maven tutorial page
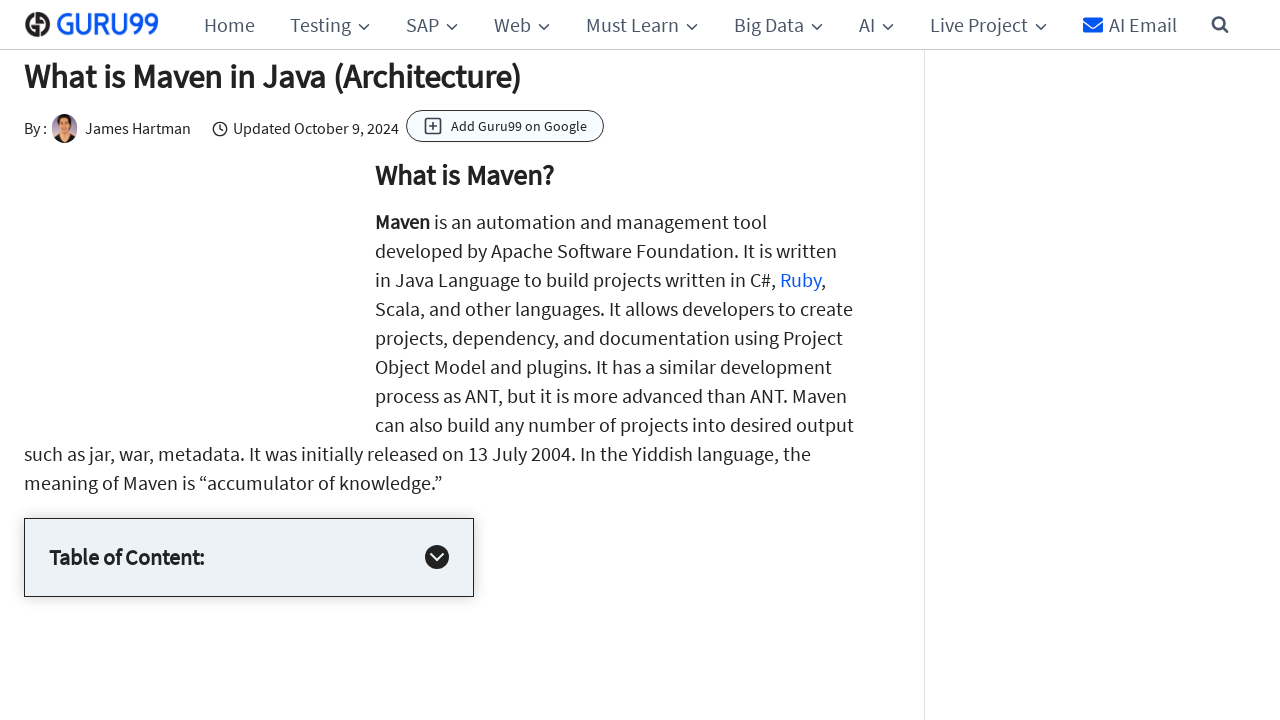

Page DOM content loaded successfully
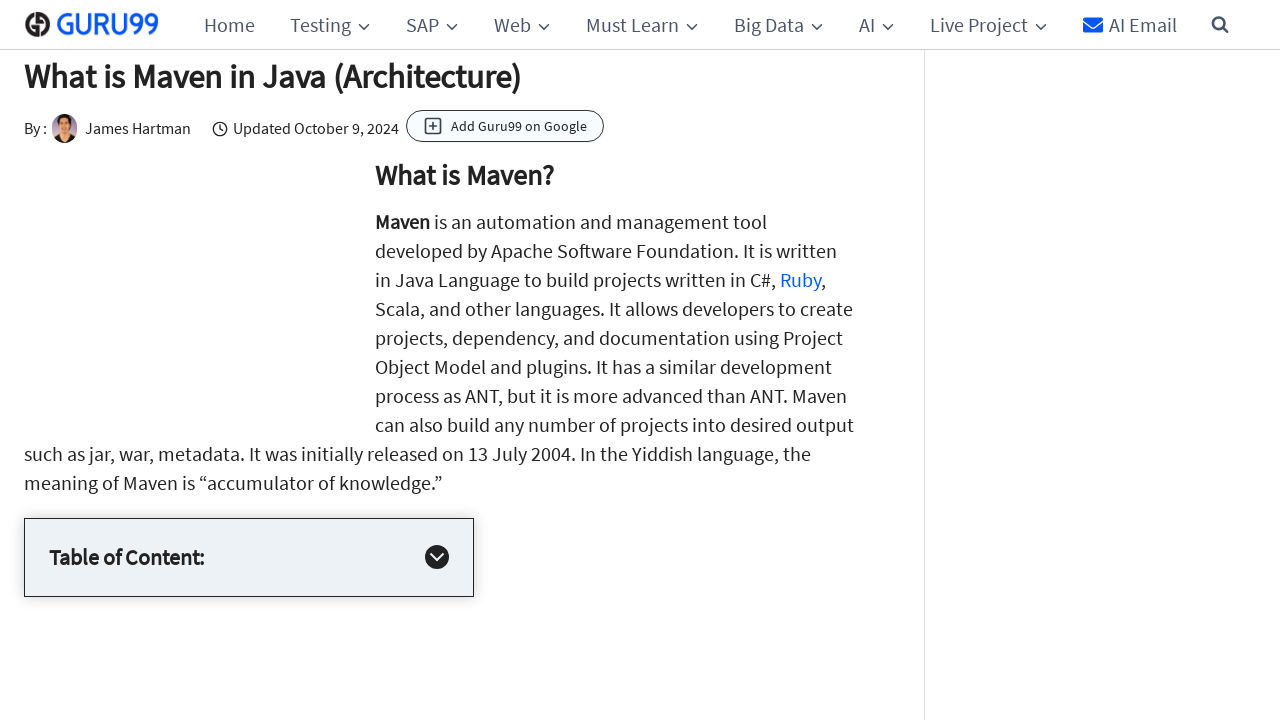

Verified page loaded at correct URL
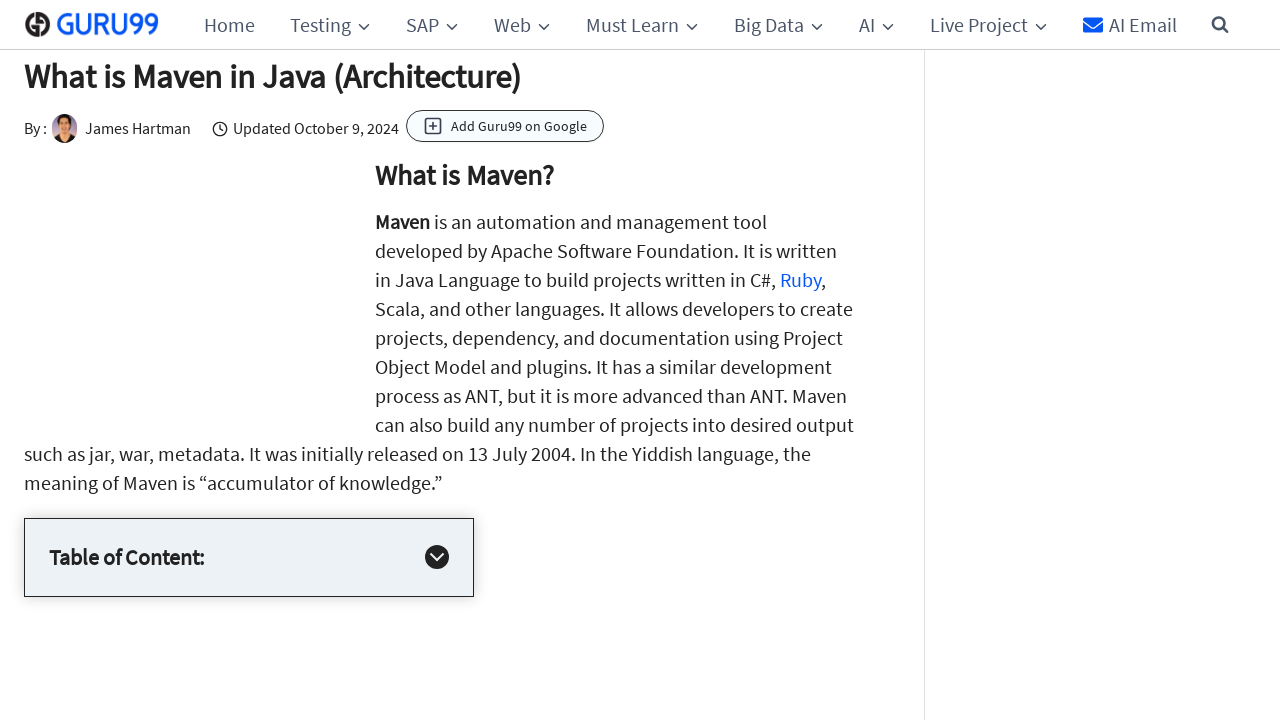

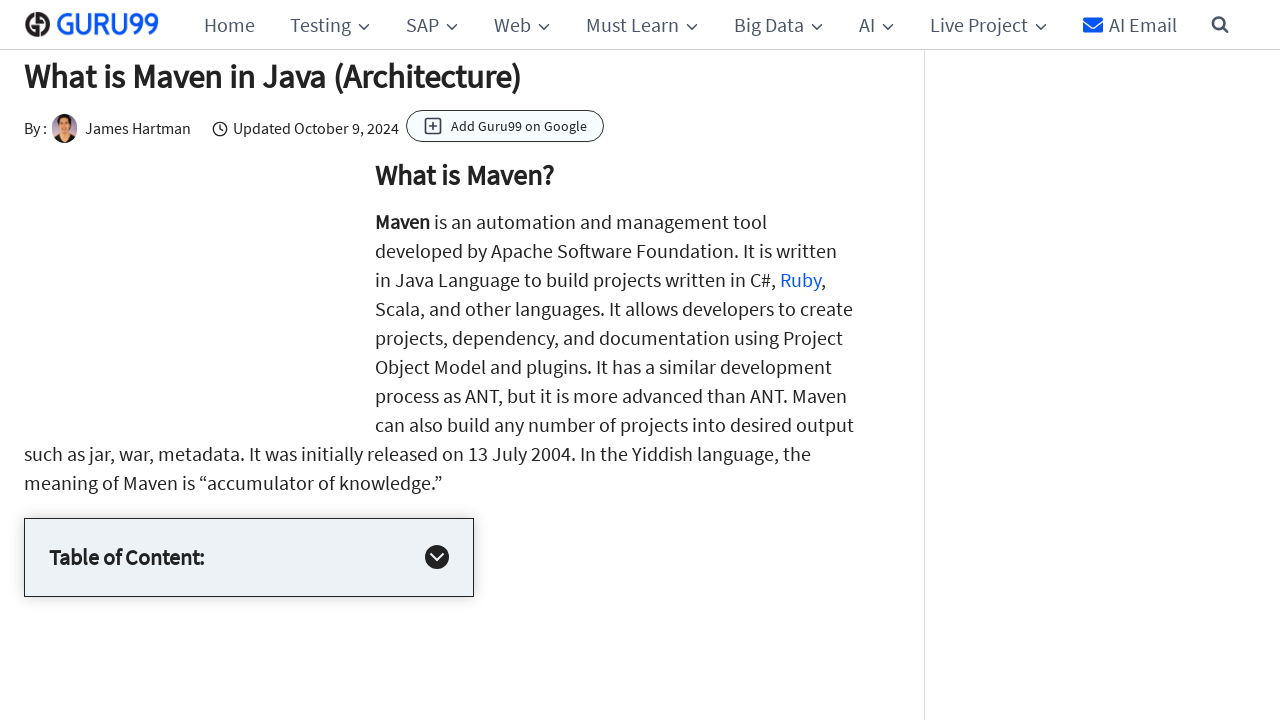